Tests drag and drop functionality by dragging an element and dropping it onto a target area within an iframe

Starting URL: http://jqueryui.com/droppable

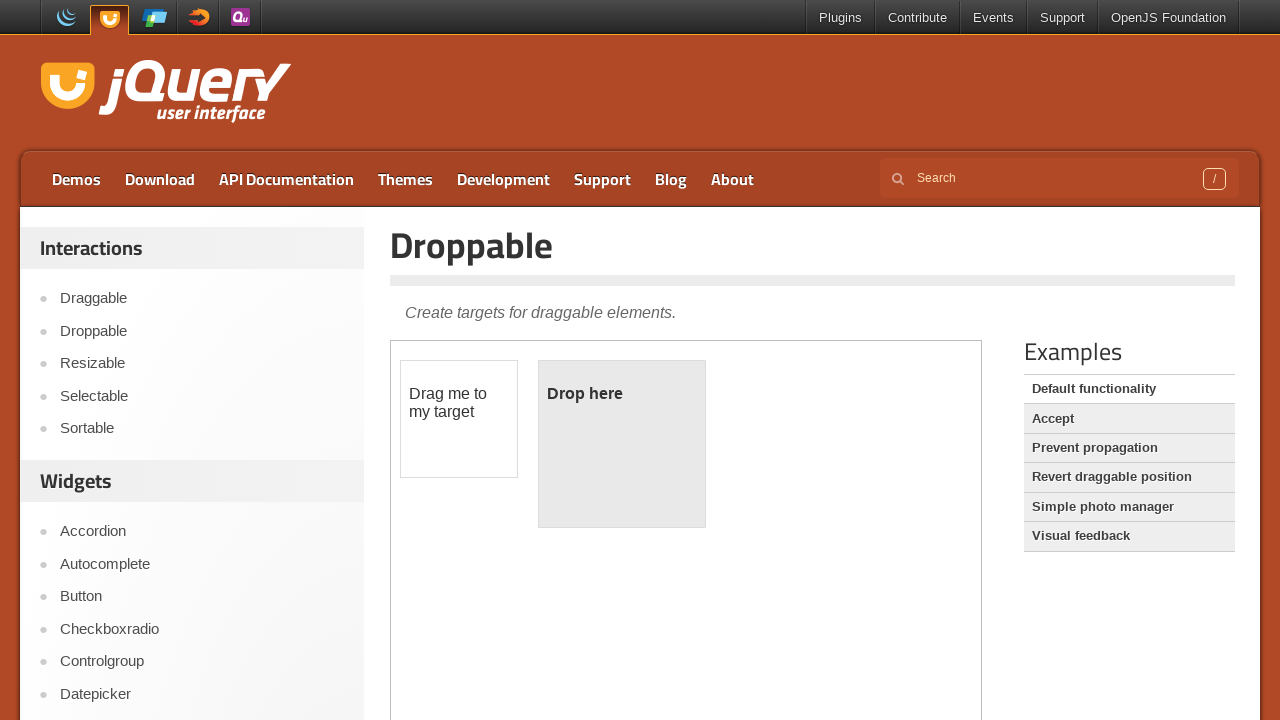

Located iframe containing drag and drop elements
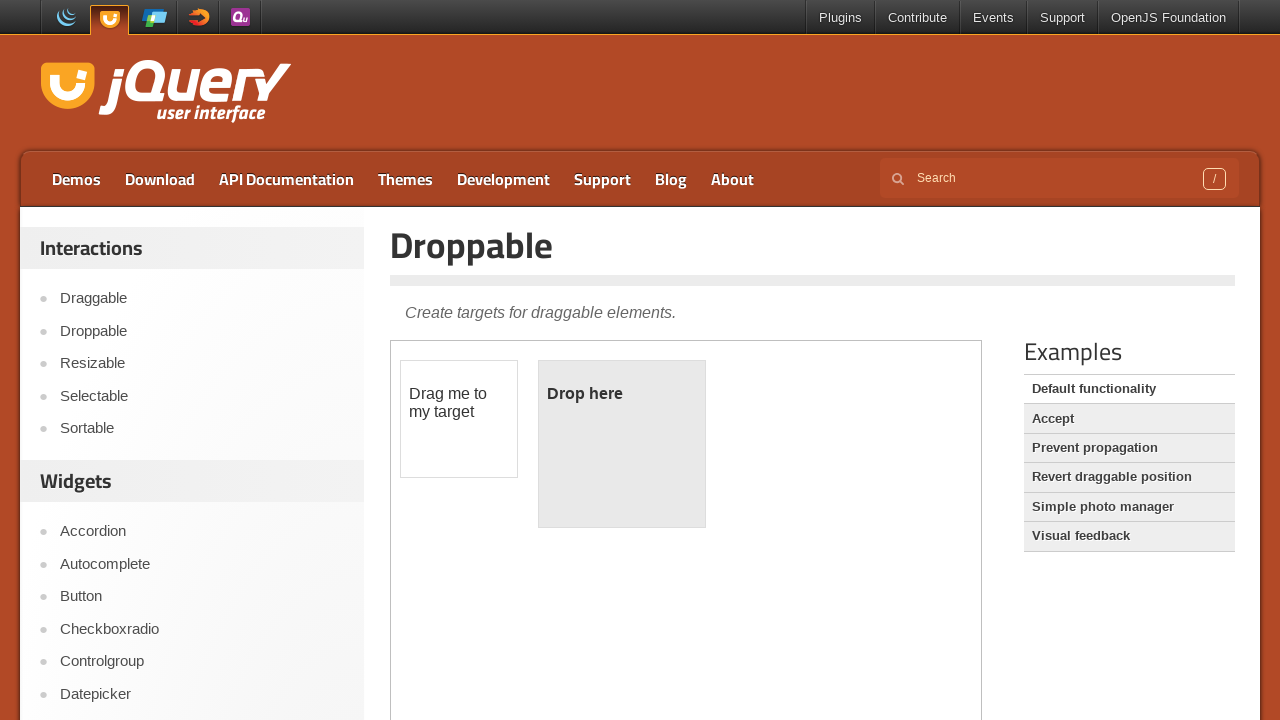

Dragged draggable element and dropped it onto droppable target at (622, 444)
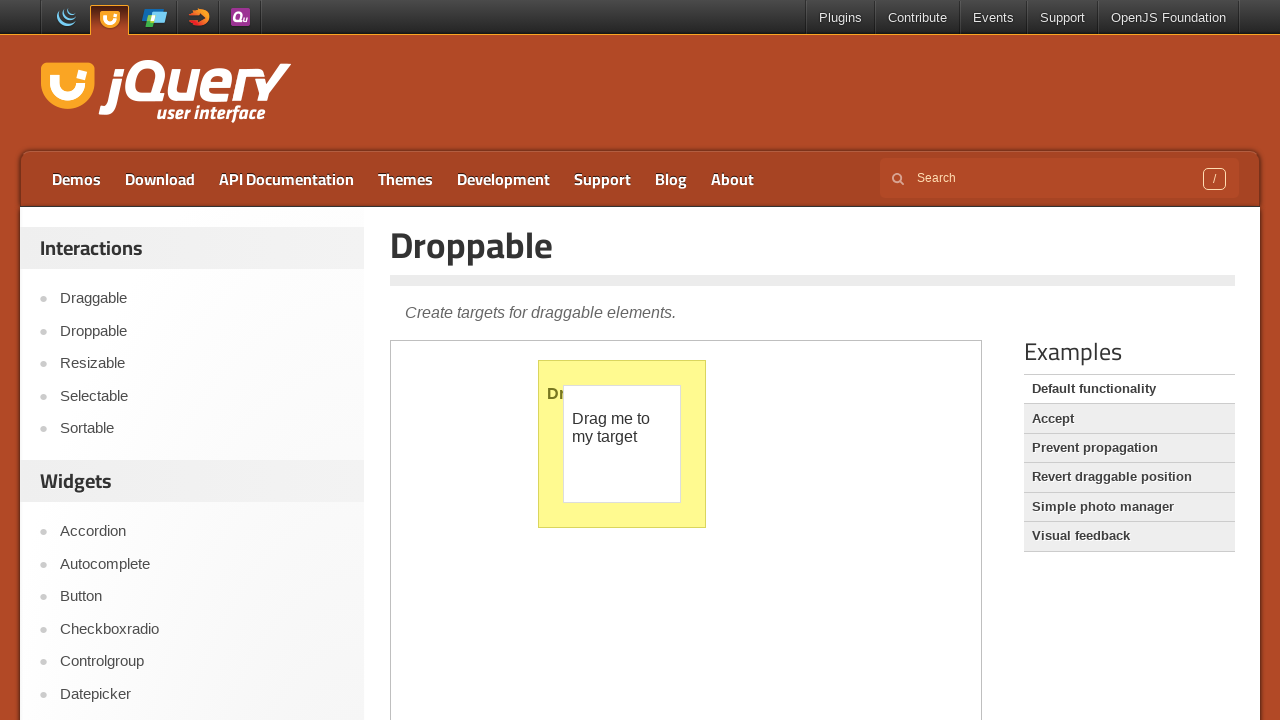

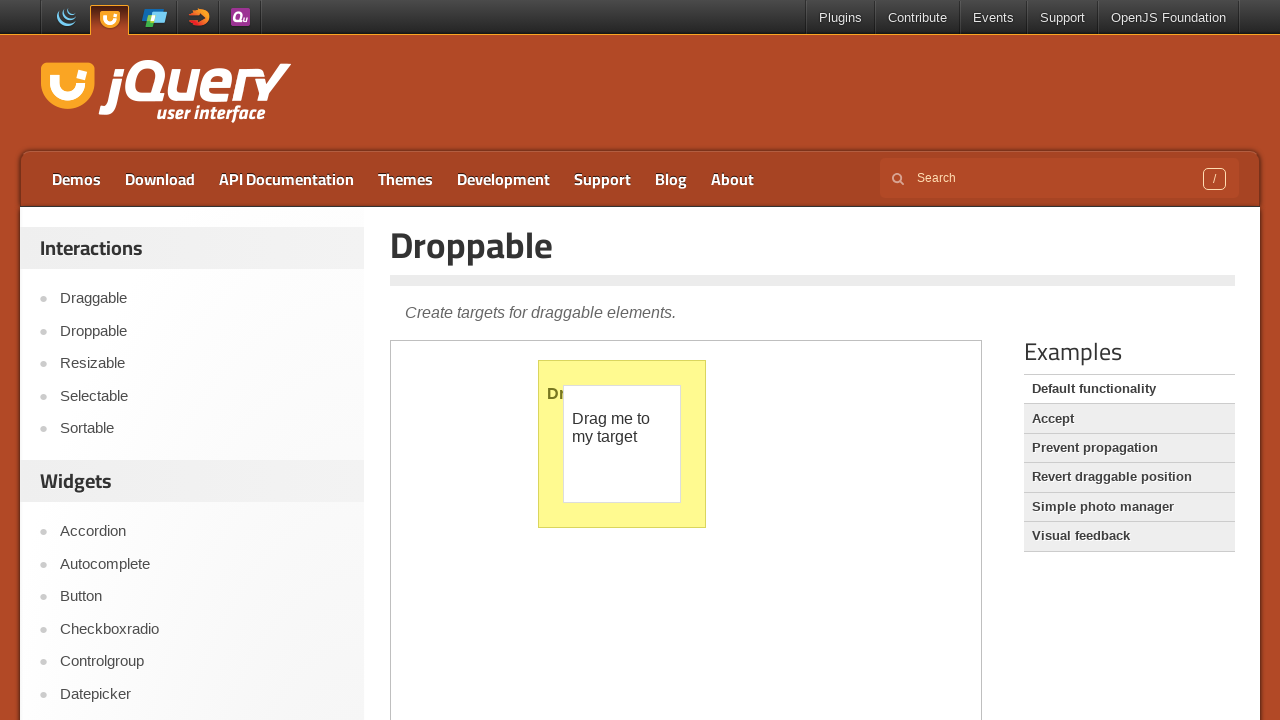